Tests a dynamic pricing page by waiting for a specific price, booking when it reaches $100, and solving a mathematical captcha

Starting URL: http://suninjuly.github.io/explicit_wait2.html

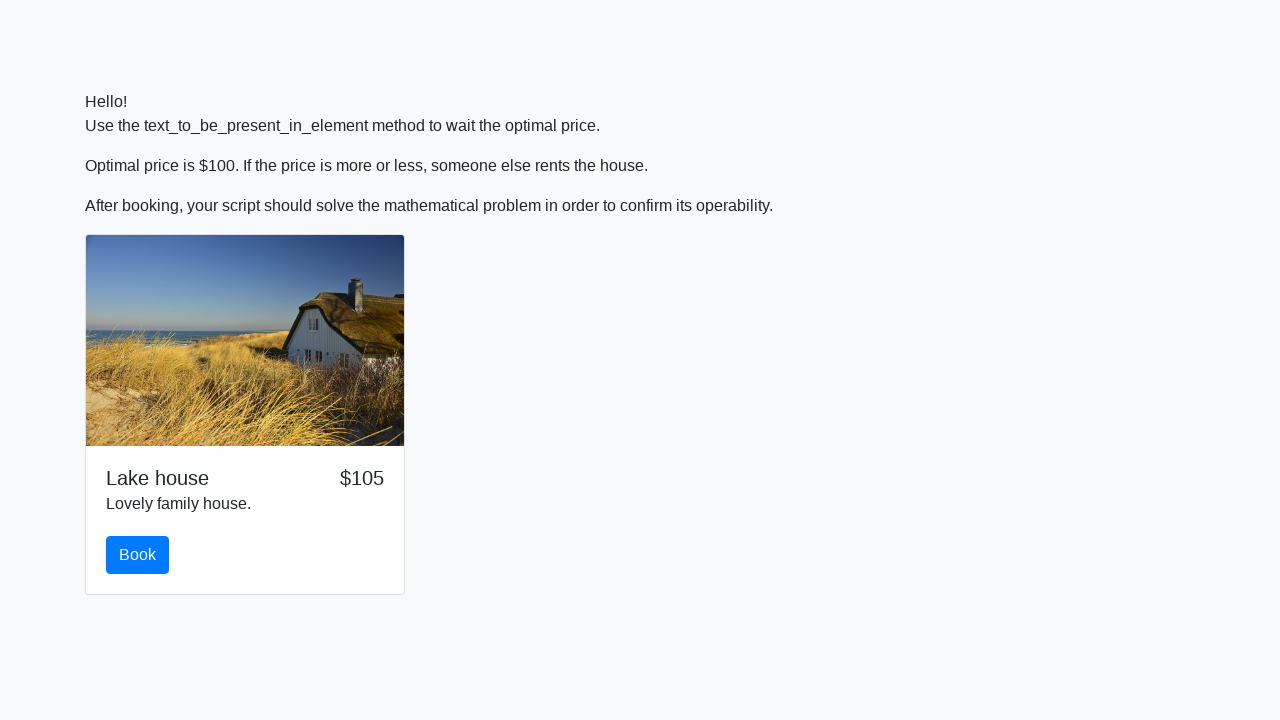

Waited for price to drop to $100
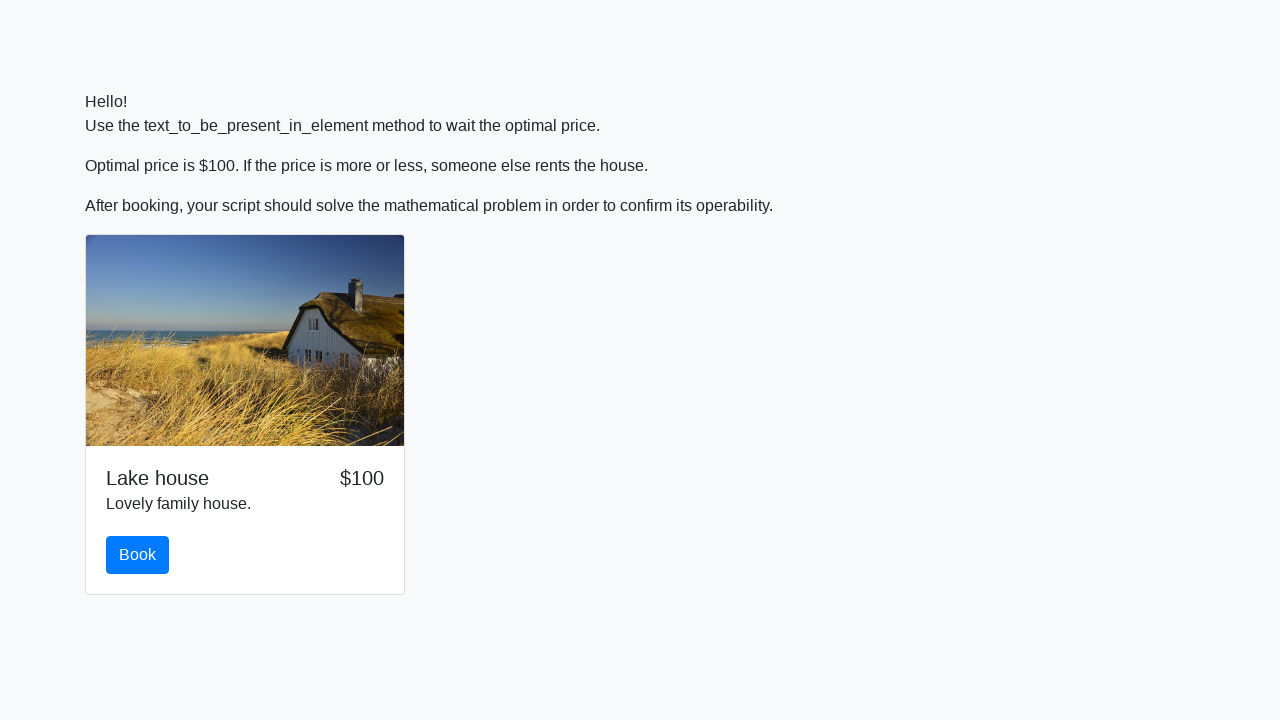

Clicked the book button at (138, 555) on #book
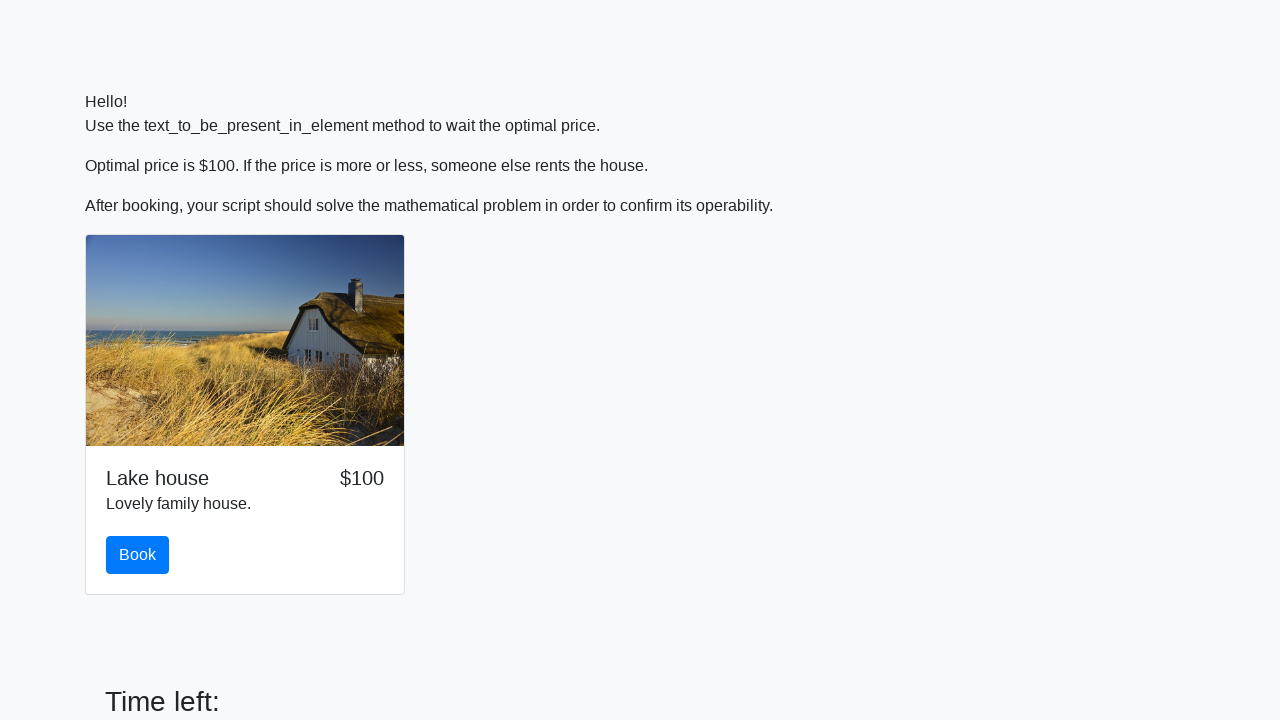

Retrieved input value for calculation: 536
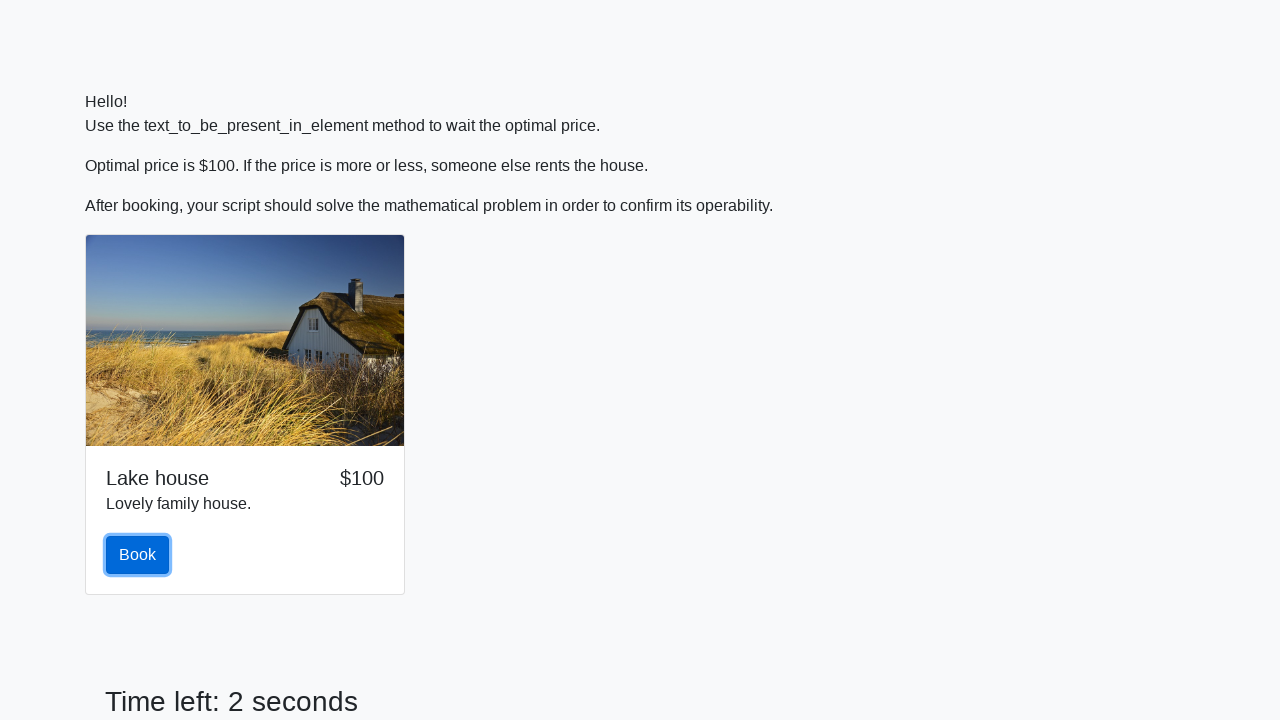

Calculated mathematical captcha answer: 2.41923770343588
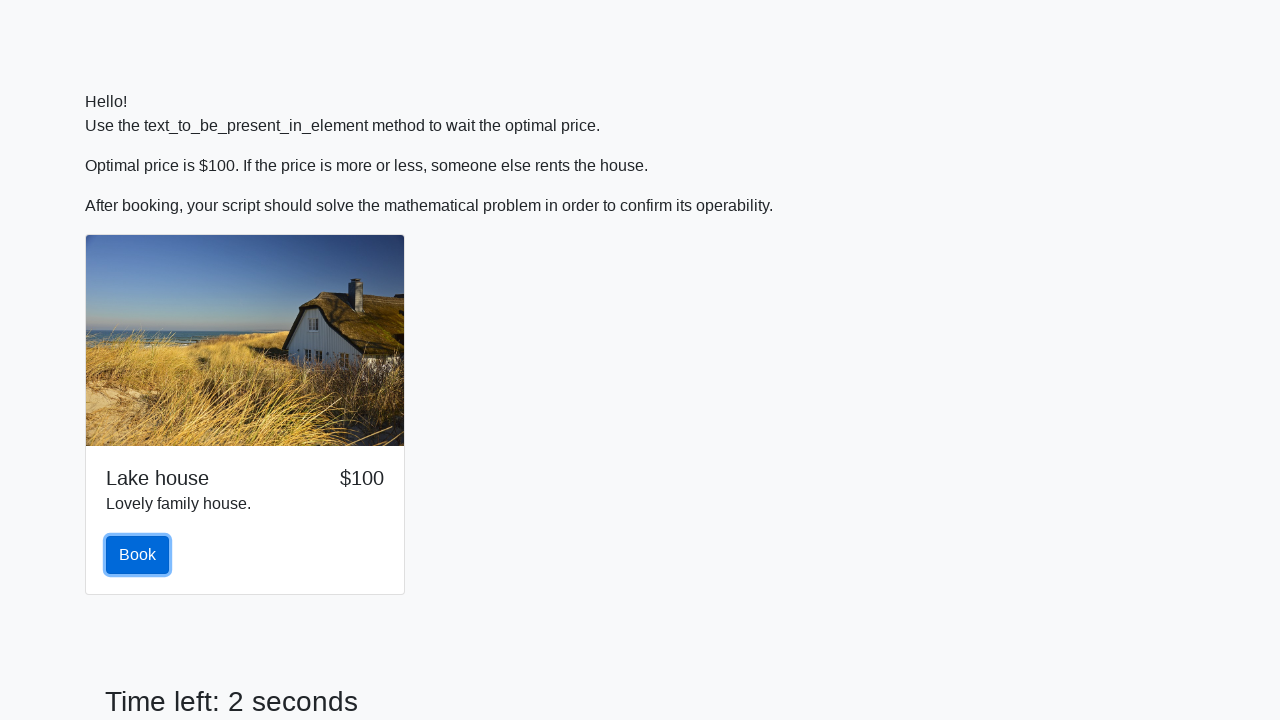

Filled answer field with calculated result on #answer
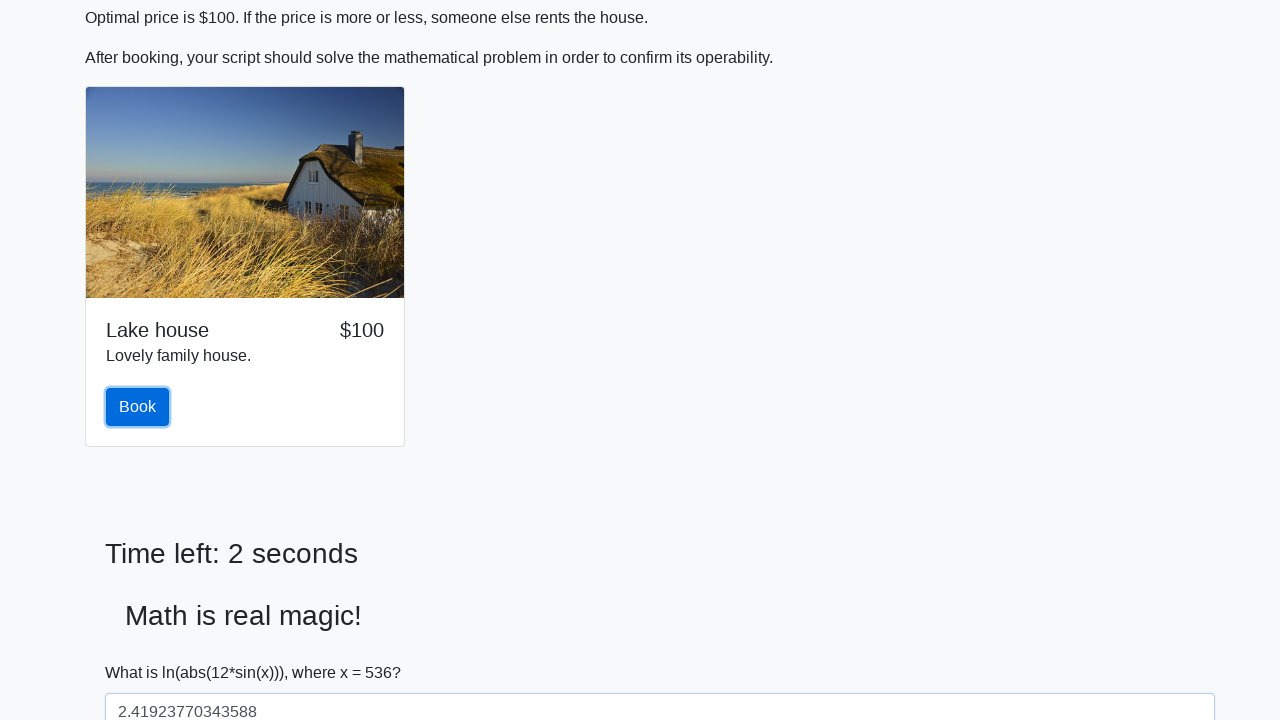

Clicked solve button to submit captcha answer at (143, 651) on #solve
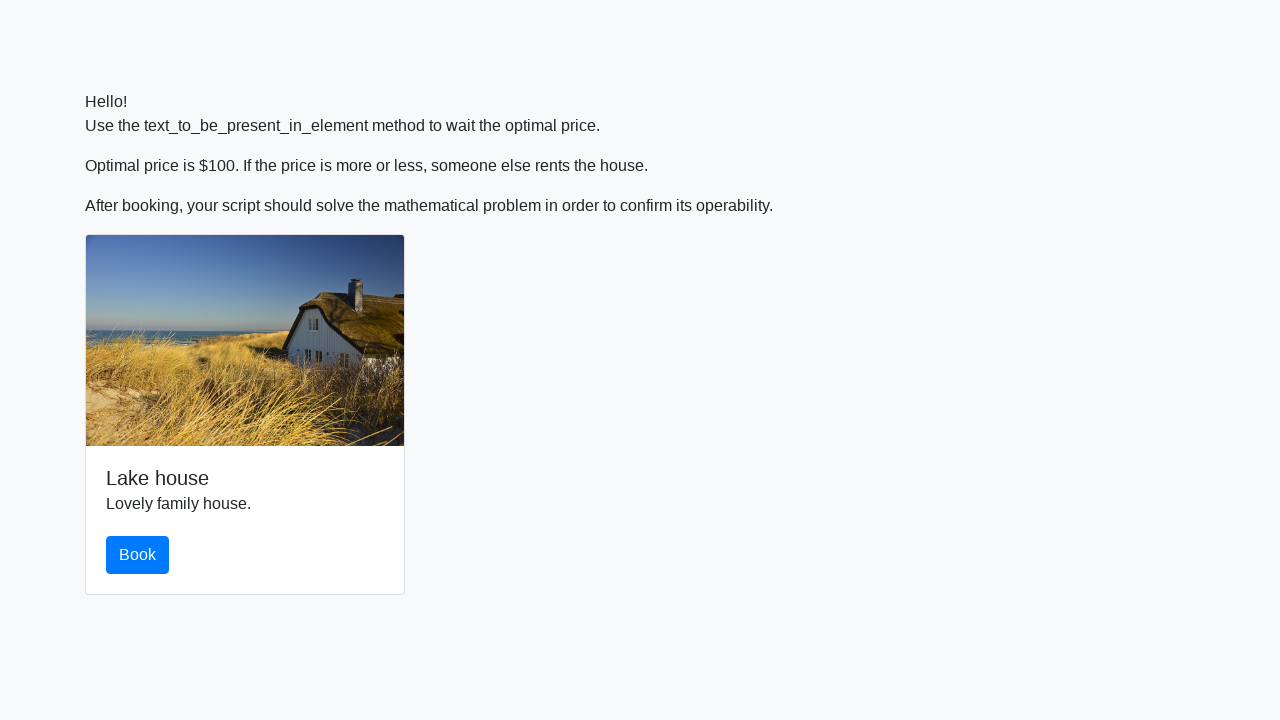

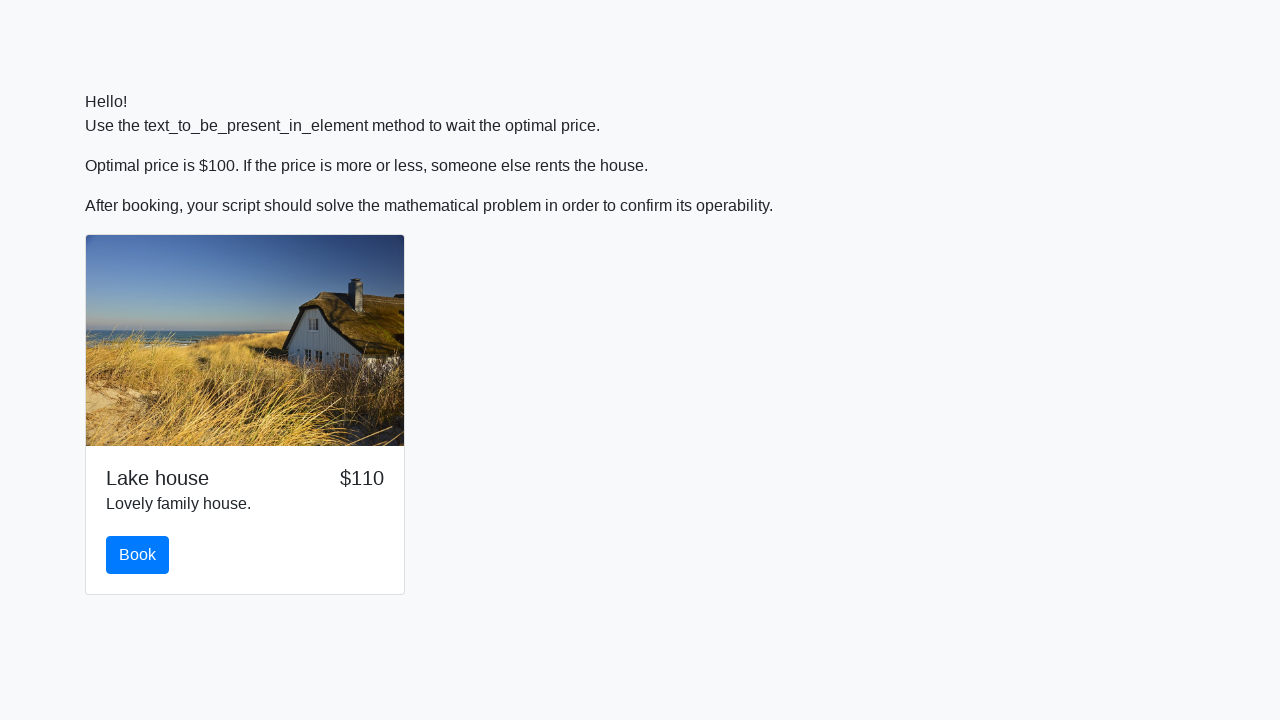